Tests a todo application by creating todo items, marking them as complete, editing them, testing filters, persistence, and verifying counter functionality on the Playwright demo todo app.

Starting URL: https://demo.playwright.dev/todomvc

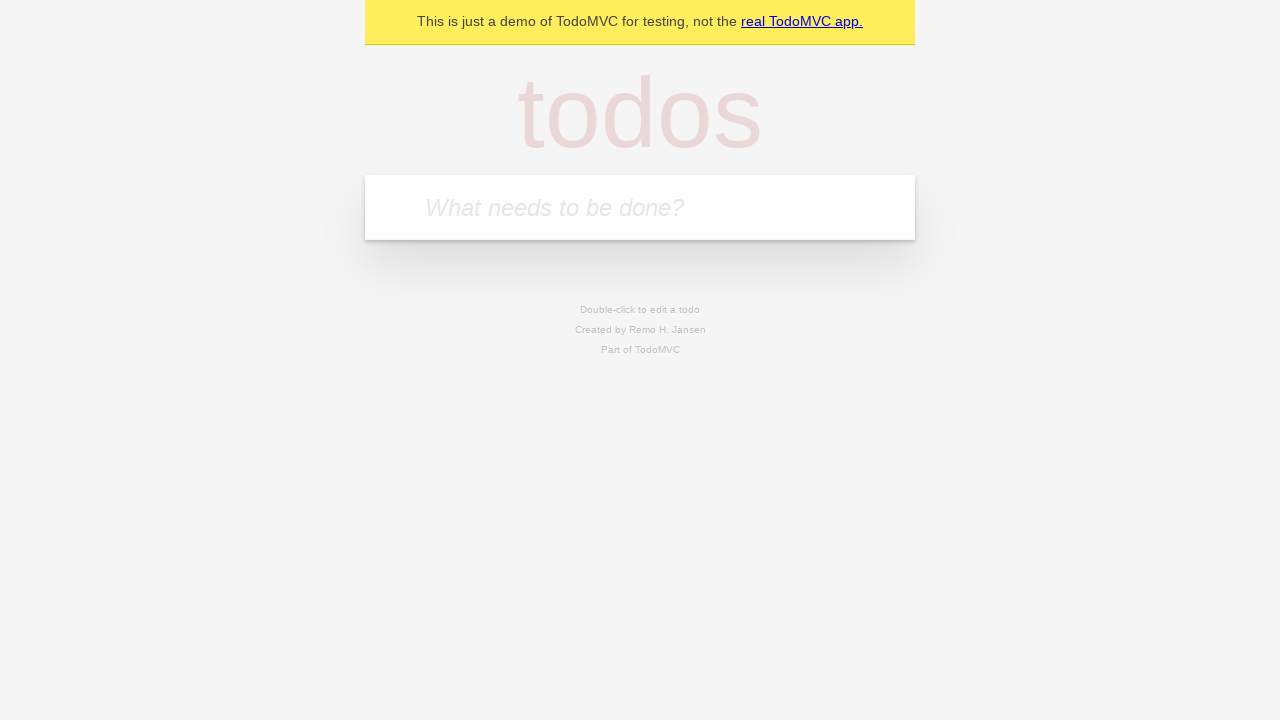

Located the todo input field
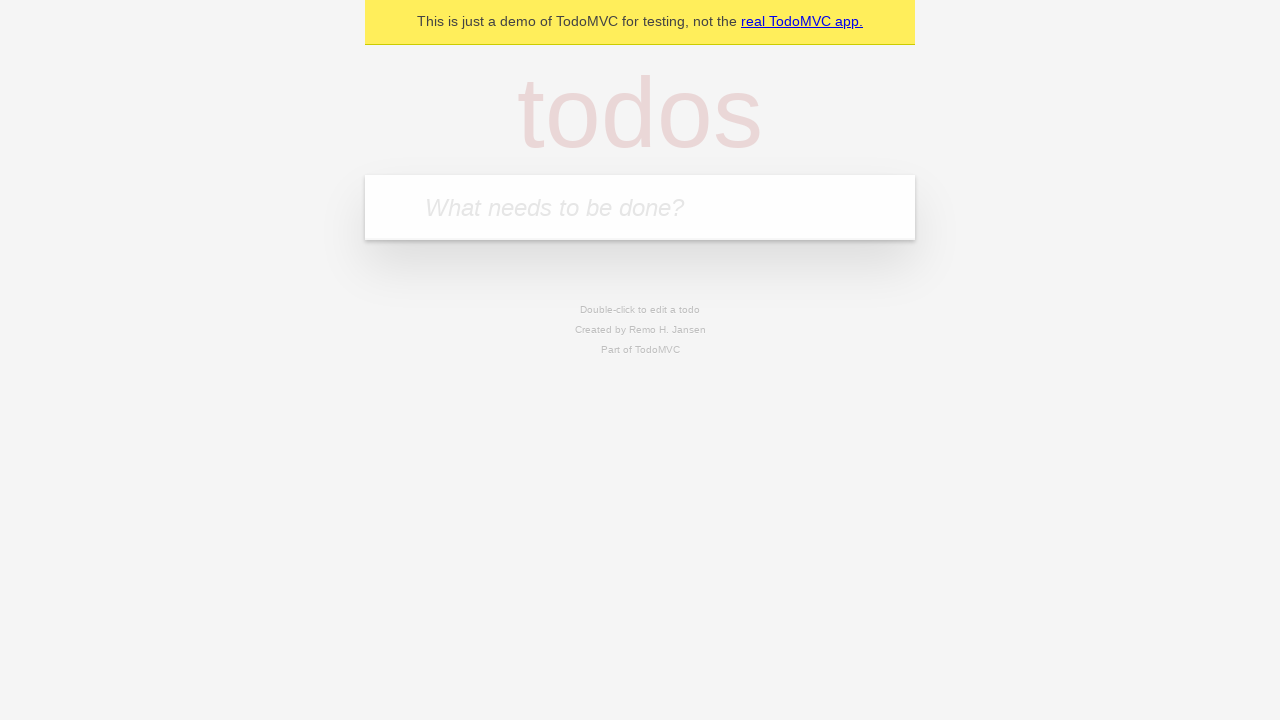

Filled first todo: 'buy some cheese' on internal:attr=[placeholder="What needs to be done?"i]
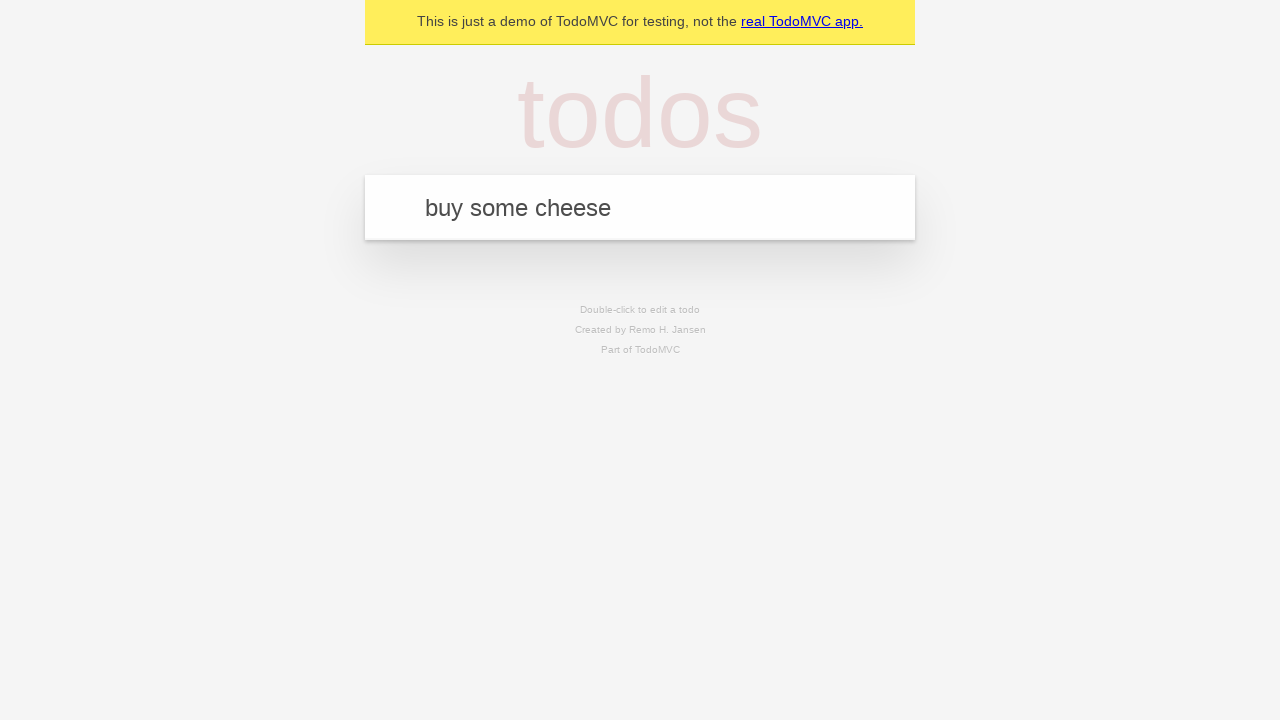

Pressed Enter to create first todo on internal:attr=[placeholder="What needs to be done?"i]
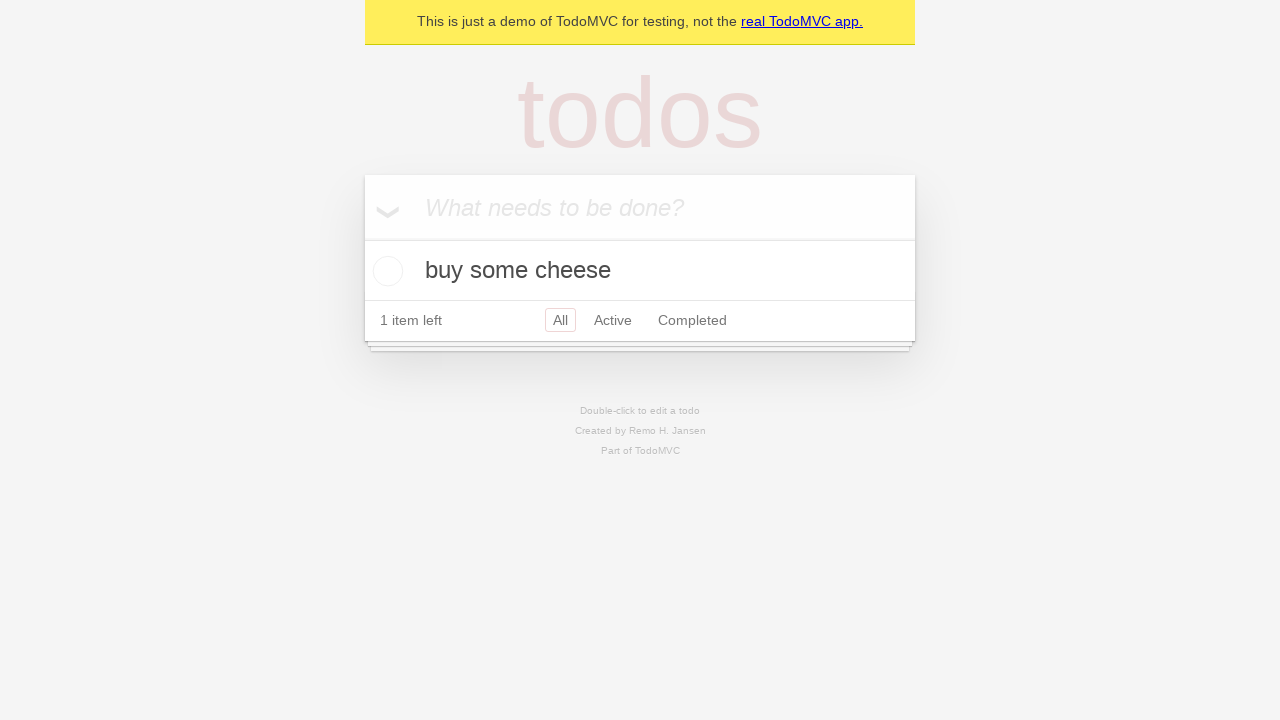

First todo title appeared on page
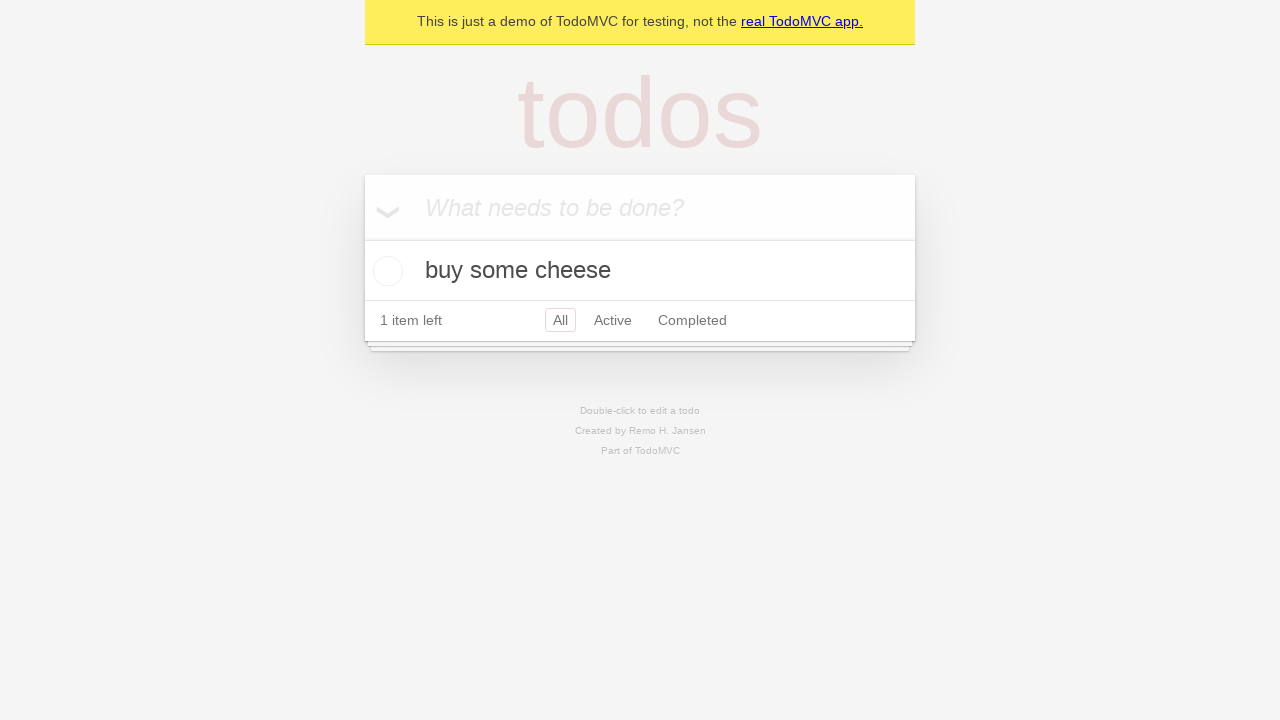

Filled second todo: 'feed the cat' on internal:attr=[placeholder="What needs to be done?"i]
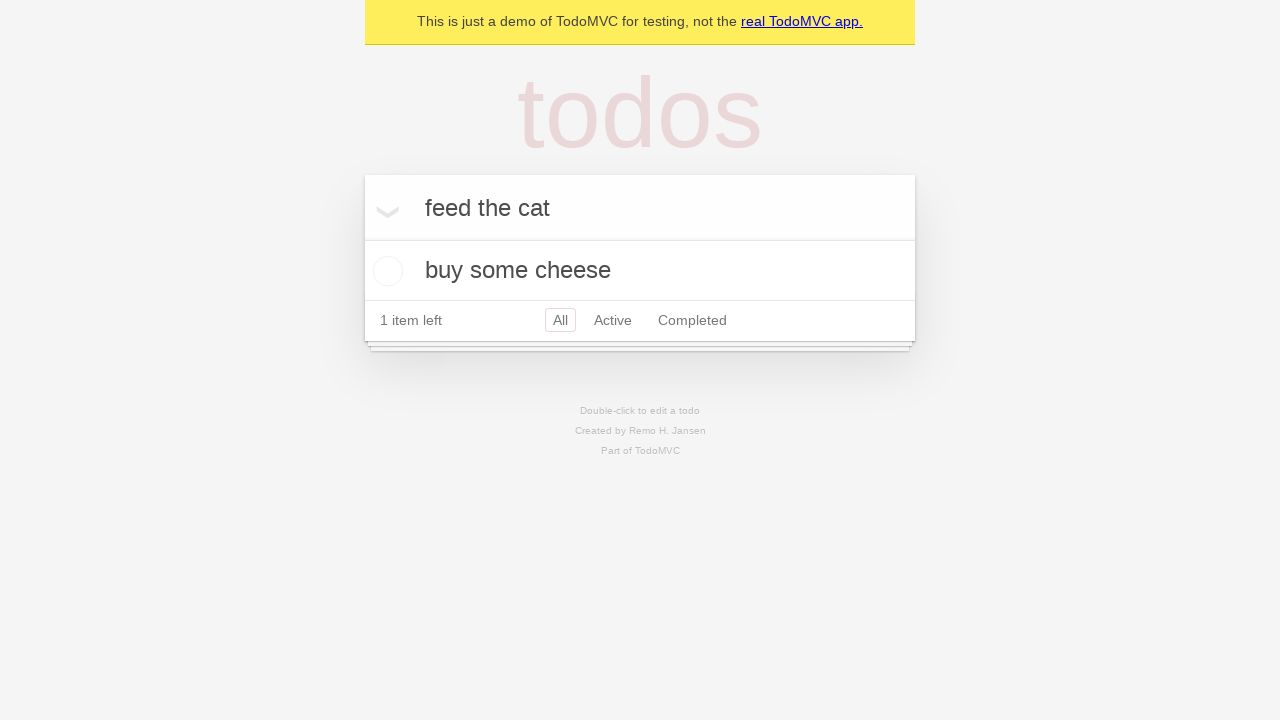

Pressed Enter to create second todo on internal:attr=[placeholder="What needs to be done?"i]
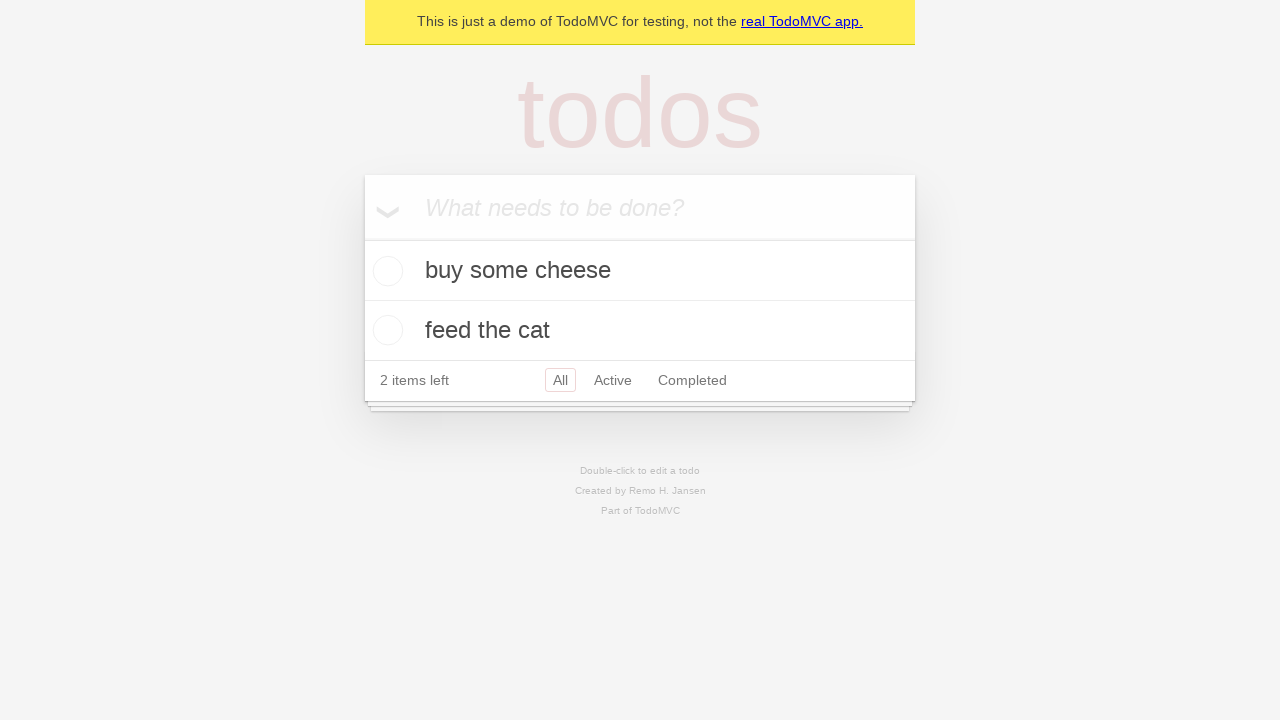

Filled third todo: 'book a doctors appointment' on internal:attr=[placeholder="What needs to be done?"i]
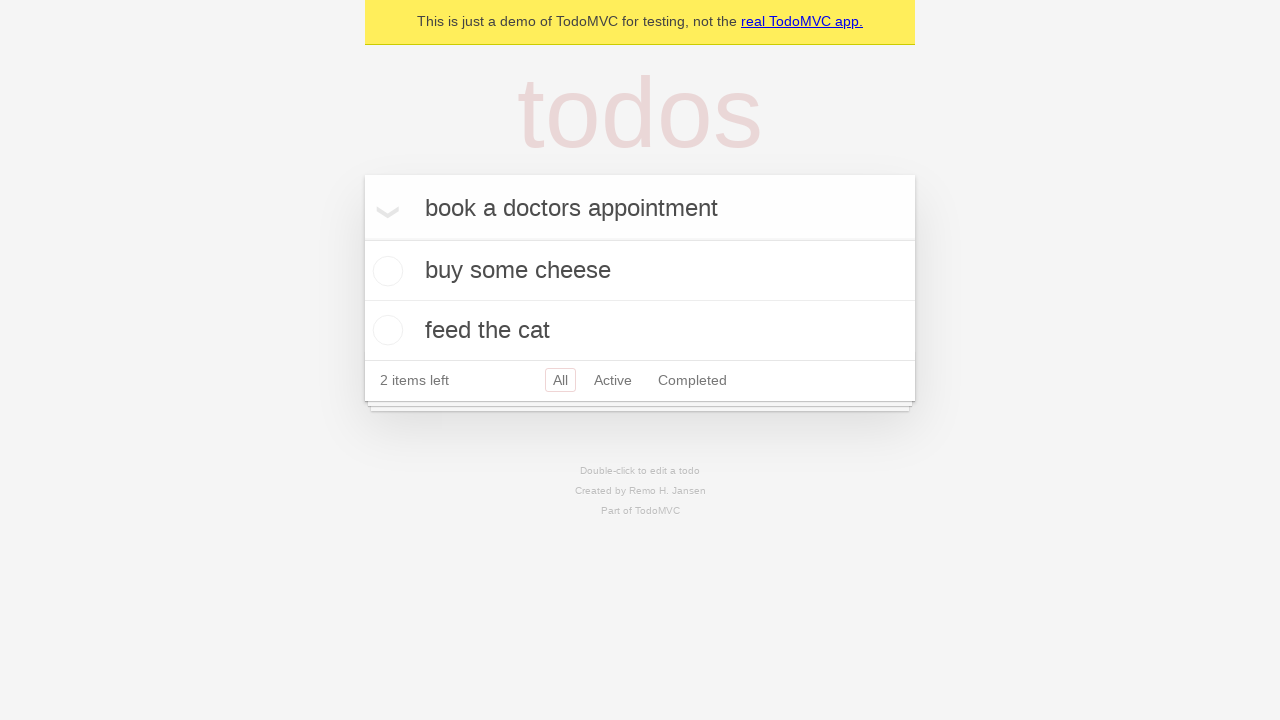

Pressed Enter to create third todo on internal:attr=[placeholder="What needs to be done?"i]
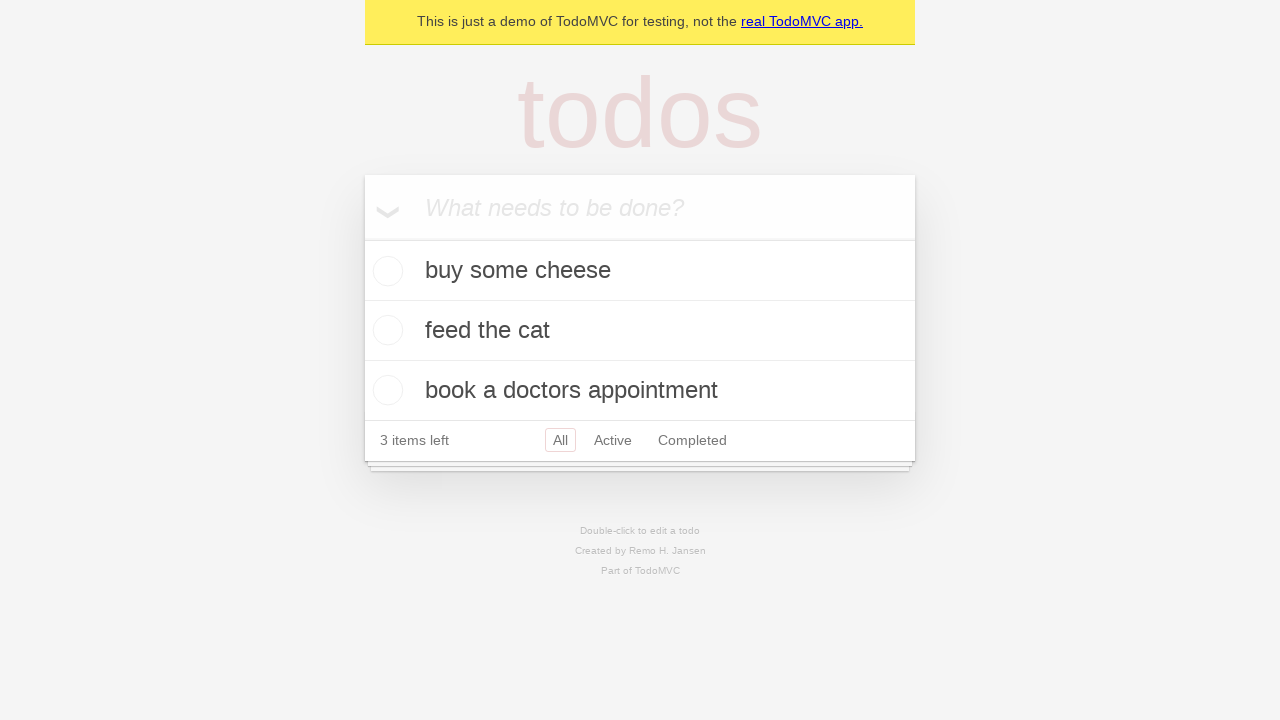

Verified all three todos created - counter shows '3 items left'
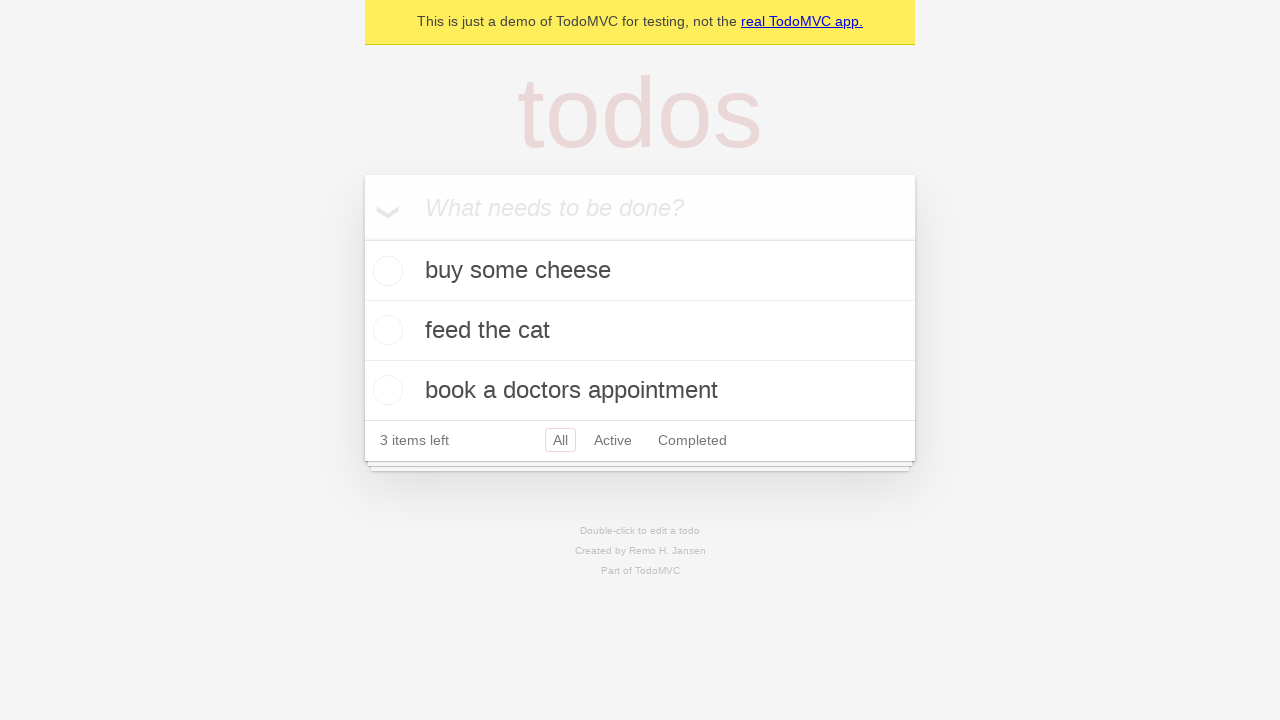

Checked 'Mark all as complete' checkbox at (362, 238) on internal:label="Mark all as complete"i
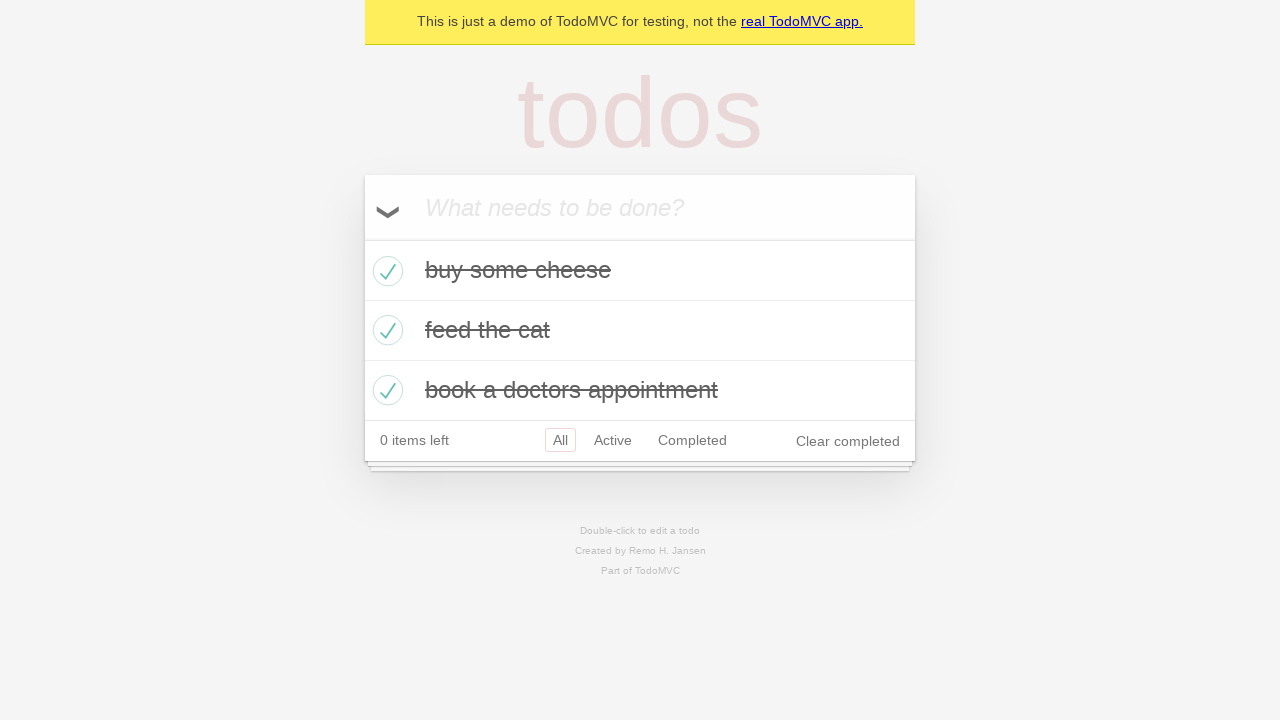

Verified all todos marked as completed
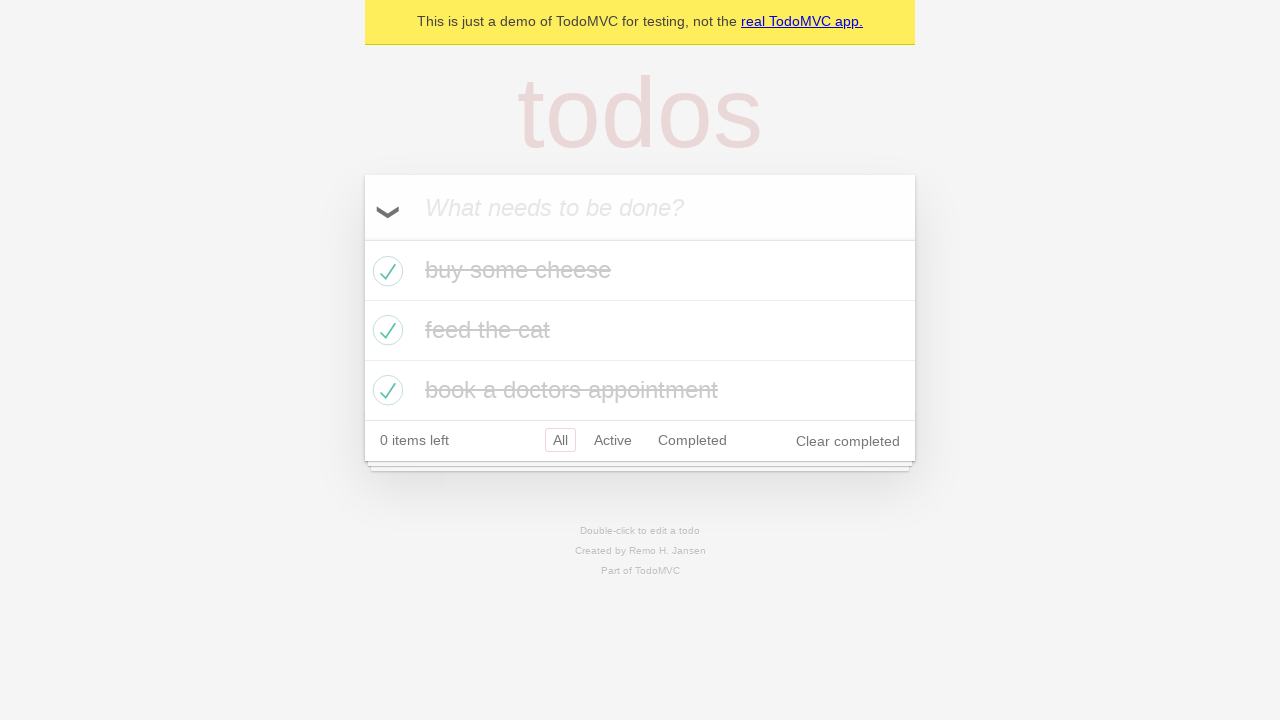

Unchecked 'Mark all as complete' checkbox at (362, 238) on internal:label="Mark all as complete"i
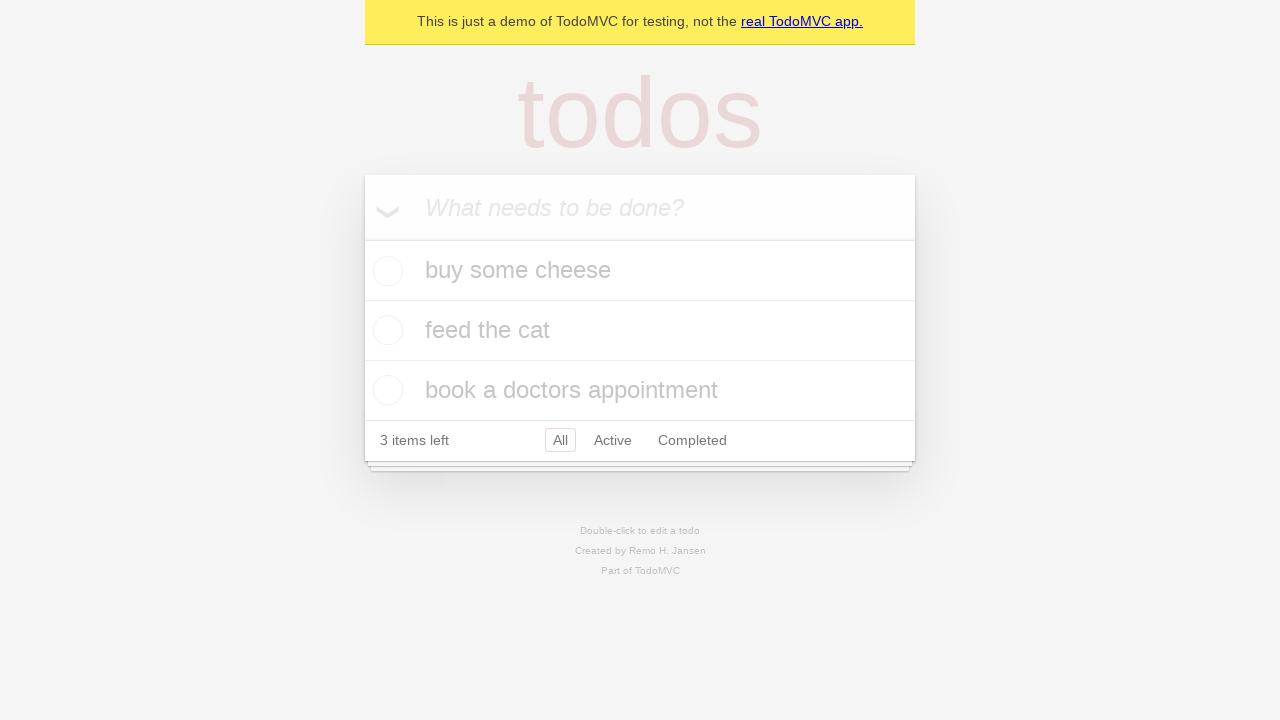

Located first todo item
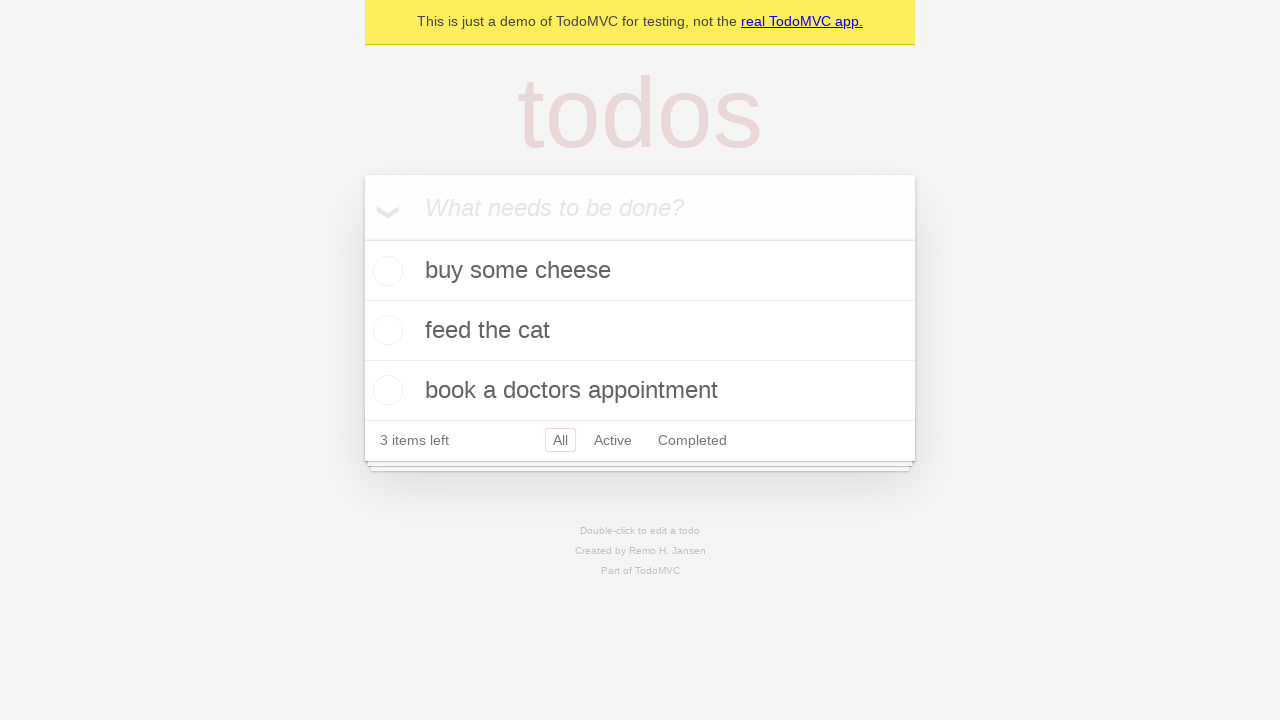

Checked checkbox for first todo at (385, 271) on internal:testid=[data-testid="todo-item"s] >> nth=0 >> internal:role=checkbox
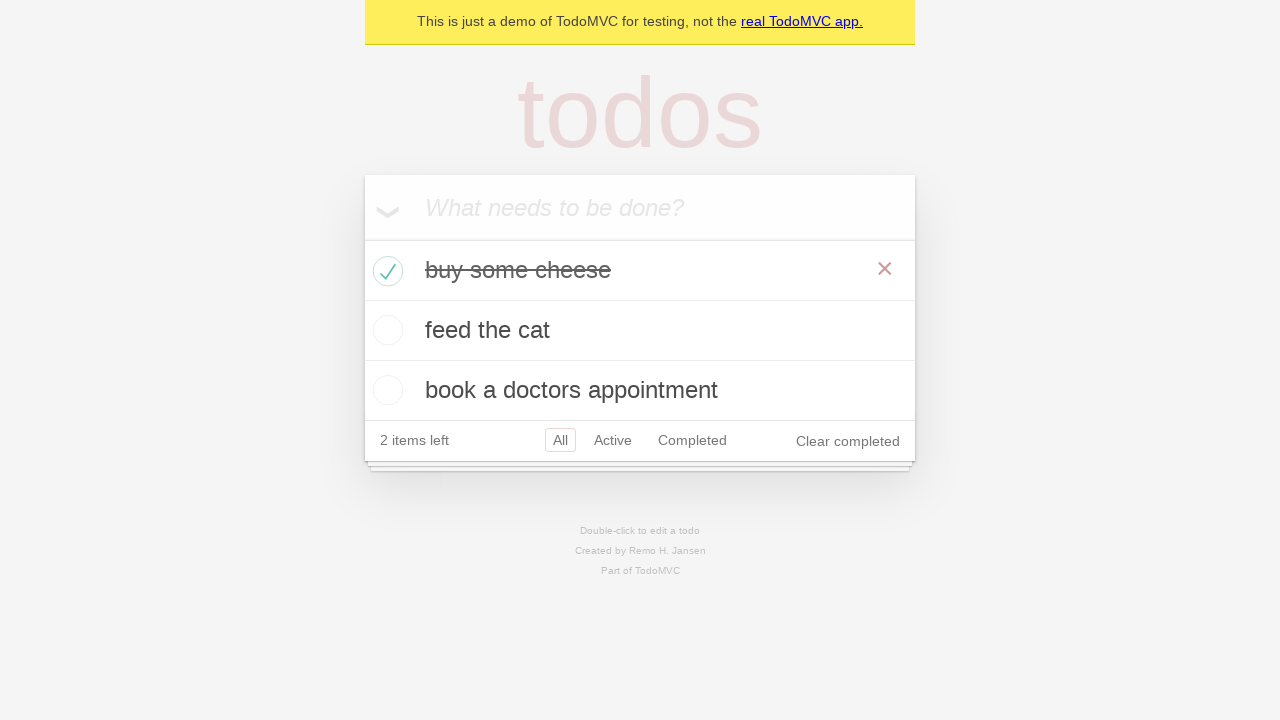

Located second todo item
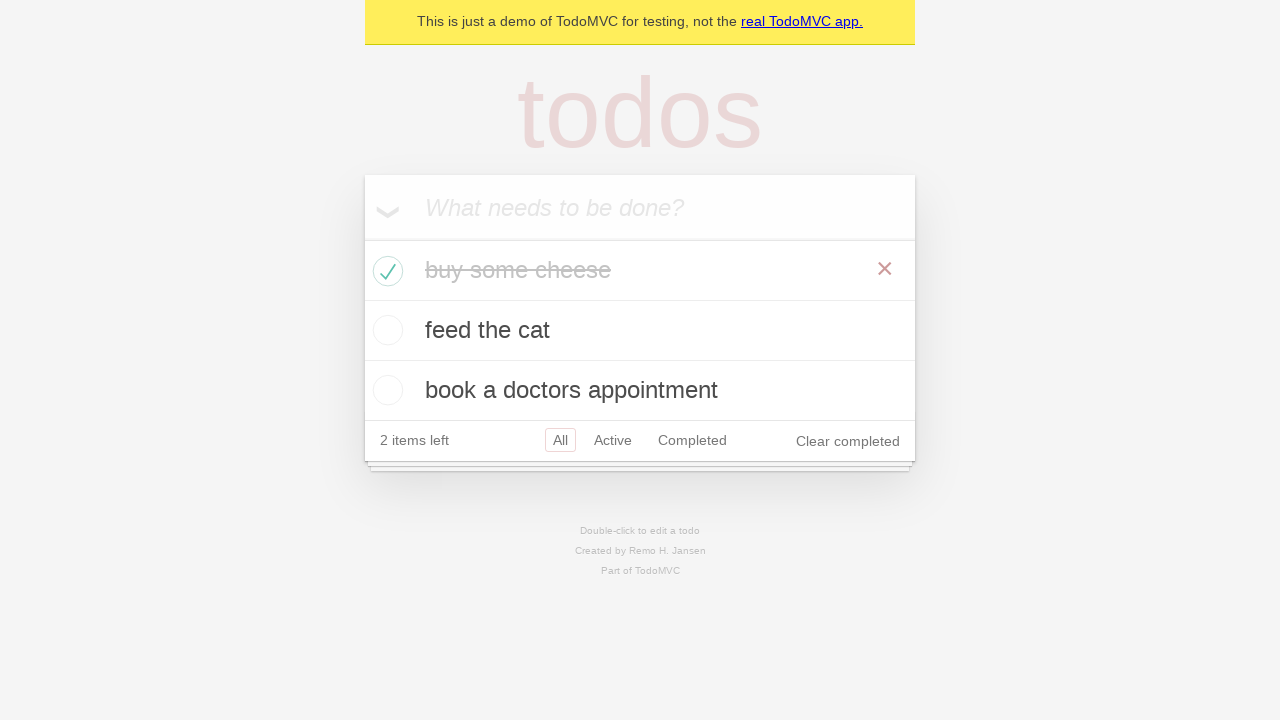

Double-clicked second todo to enter edit mode at (640, 331) on internal:testid=[data-testid="todo-item"s] >> nth=1
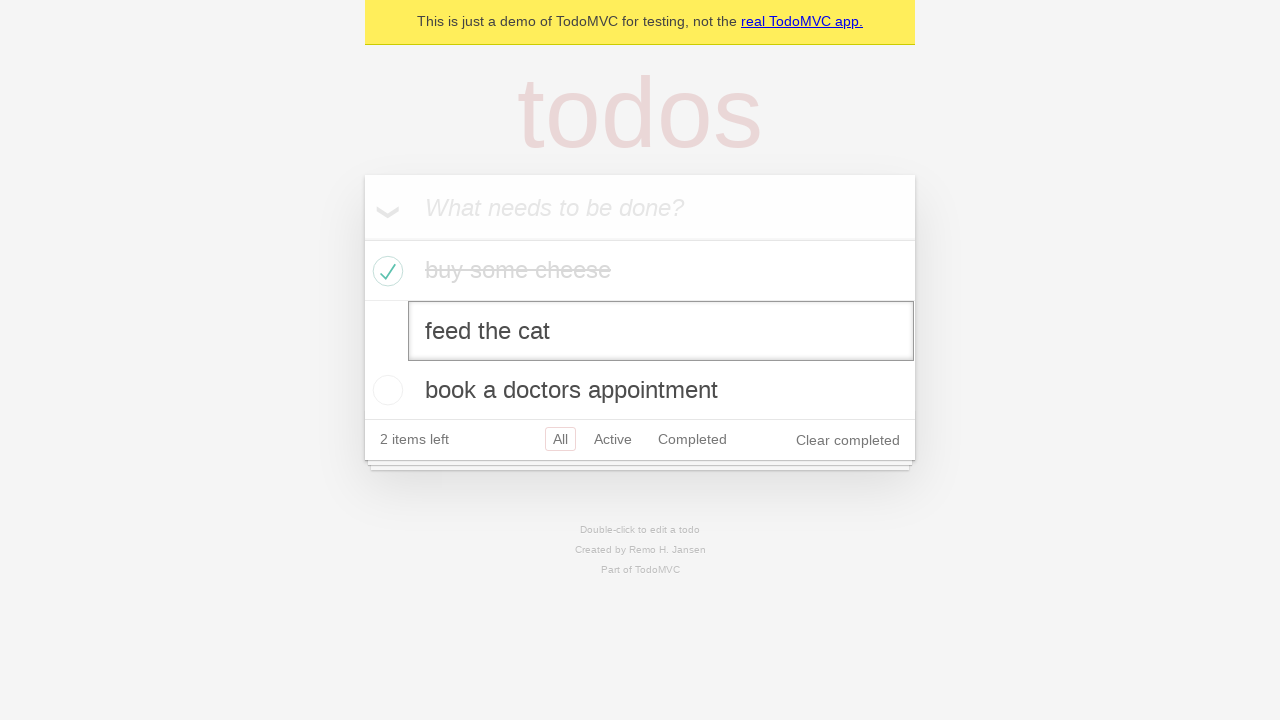

Edited second todo to 'buy some sausages' on internal:testid=[data-testid="todo-item"s] >> nth=1 >> internal:role=textbox[nam
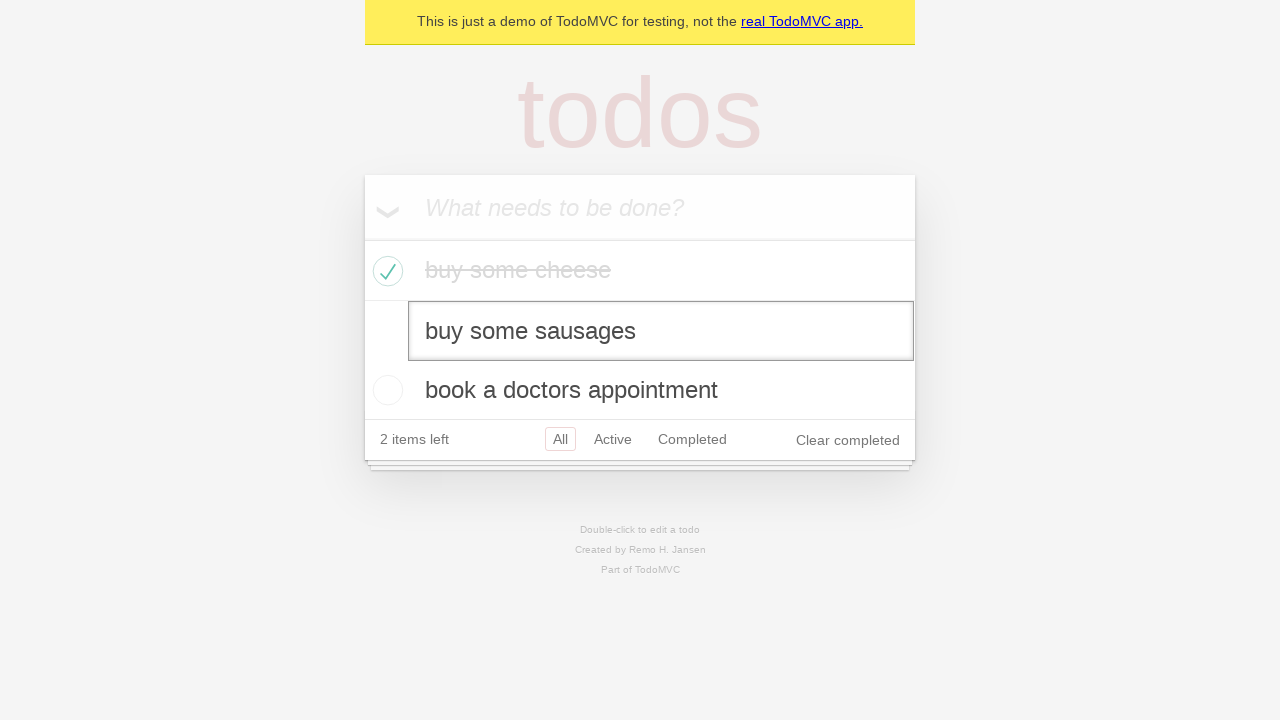

Pressed Enter to save edited todo on internal:testid=[data-testid="todo-item"s] >> nth=1 >> internal:role=textbox[nam
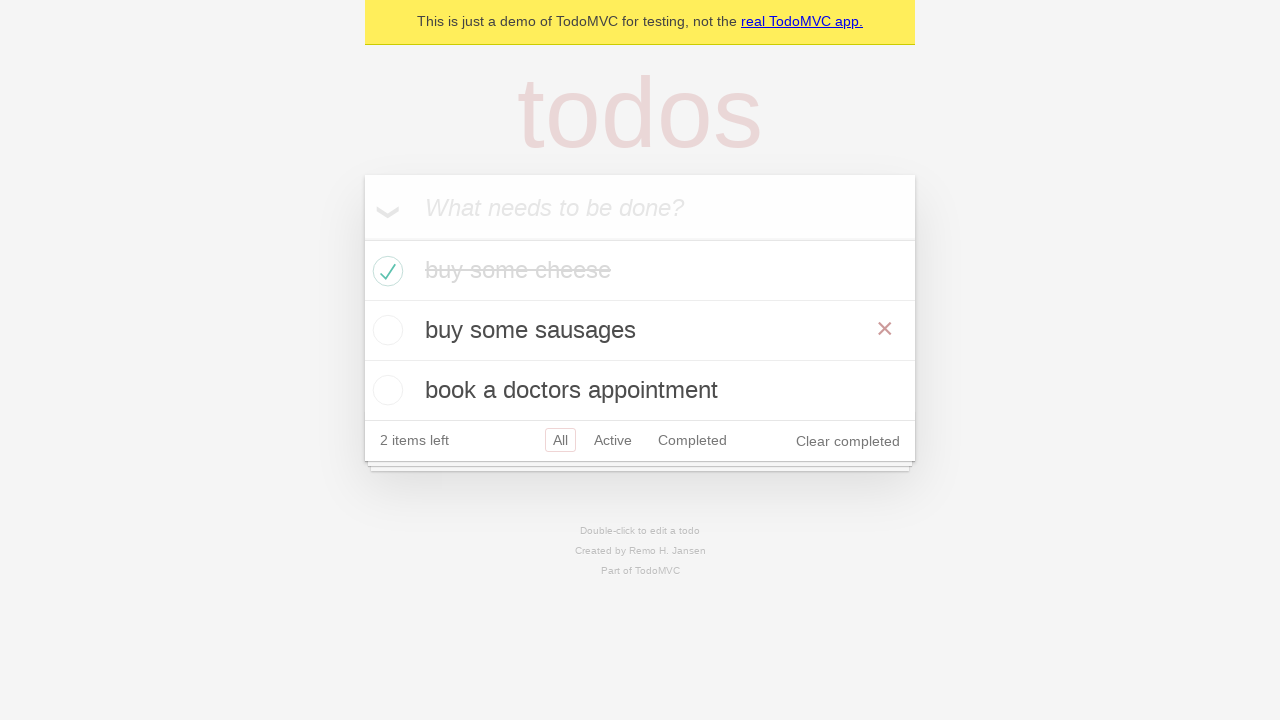

Clicked 'Active' filter link at (613, 440) on internal:role=link[name="Active"i]
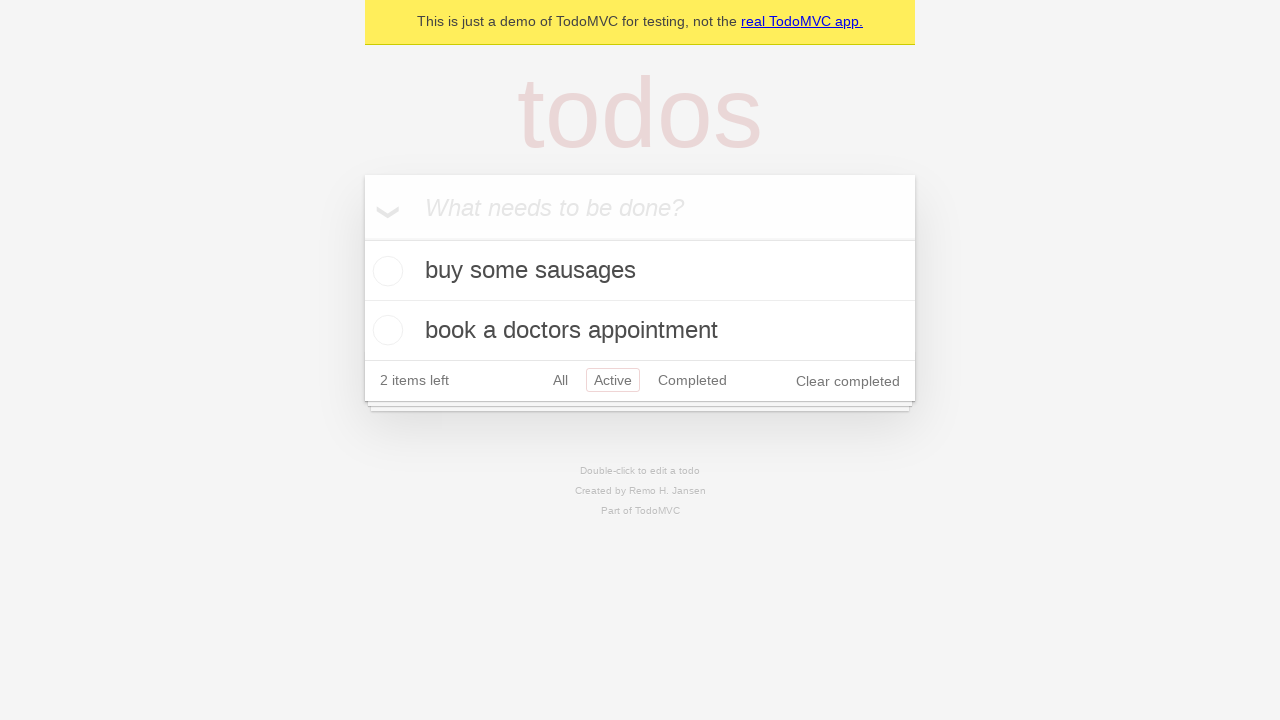

Waited 500ms for Active filter to load
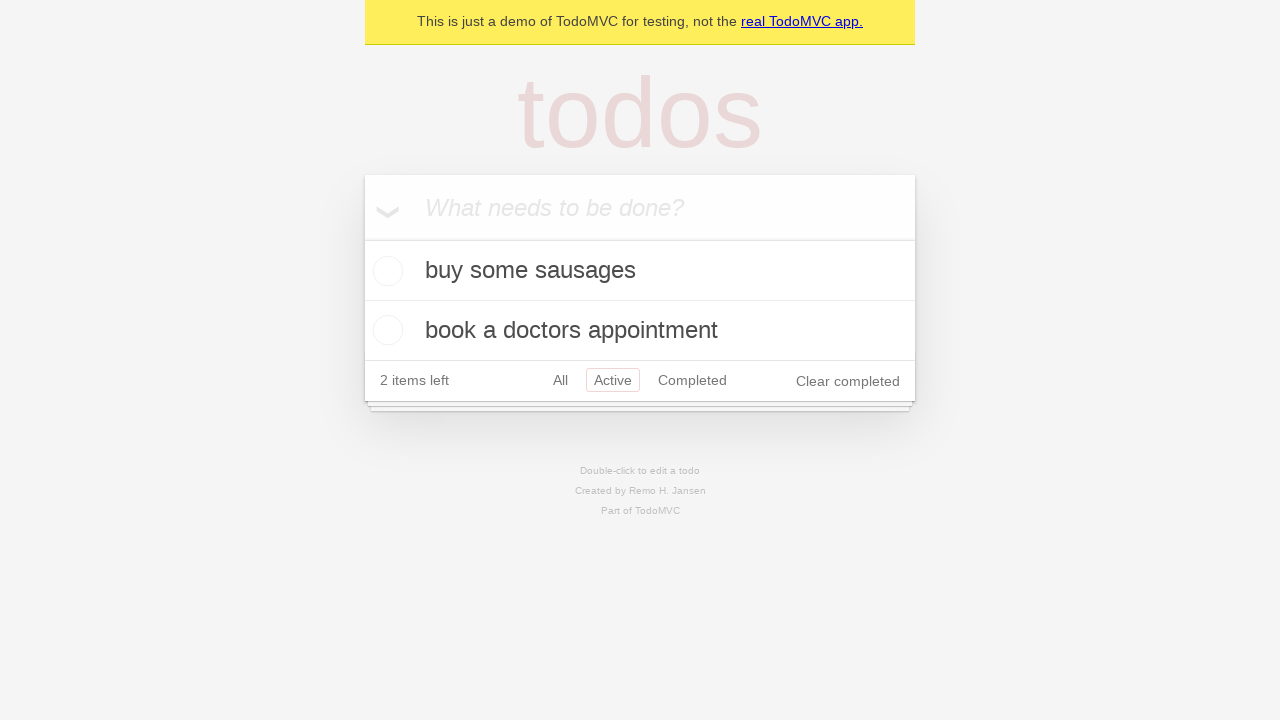

Clicked 'Completed' filter link at (692, 380) on internal:role=link[name="Completed"i]
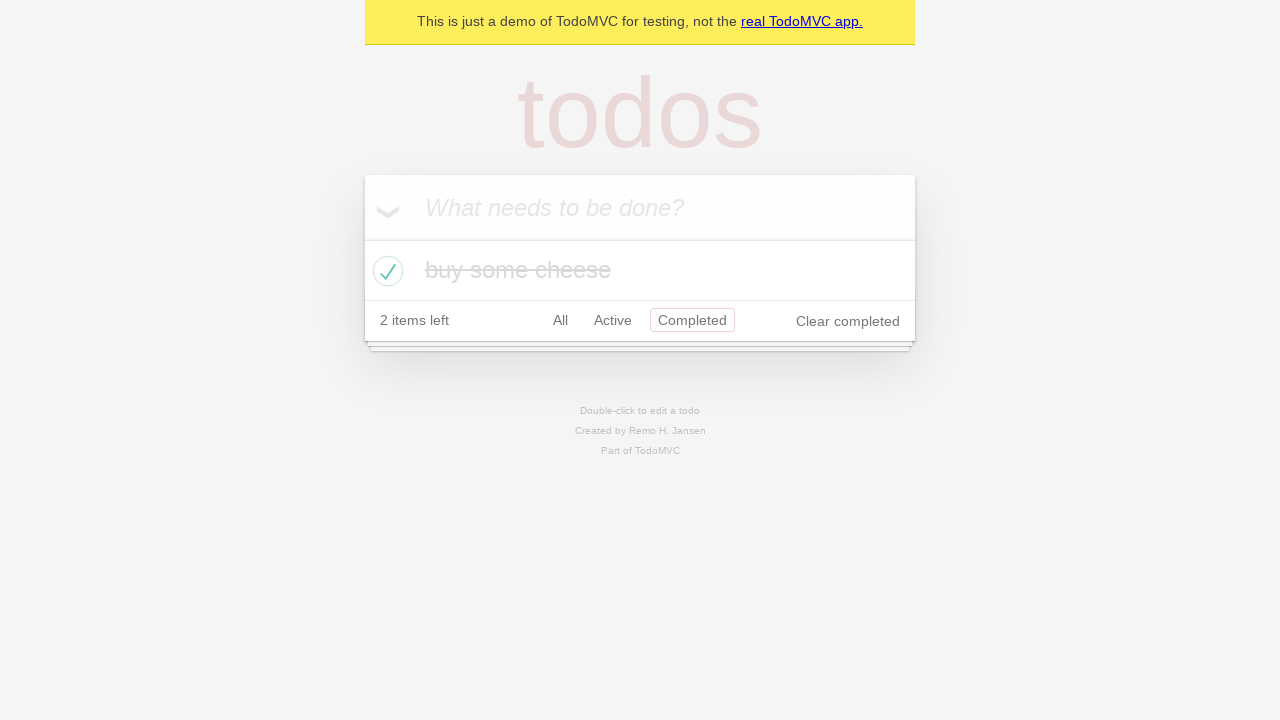

Waited 500ms for Completed filter to load
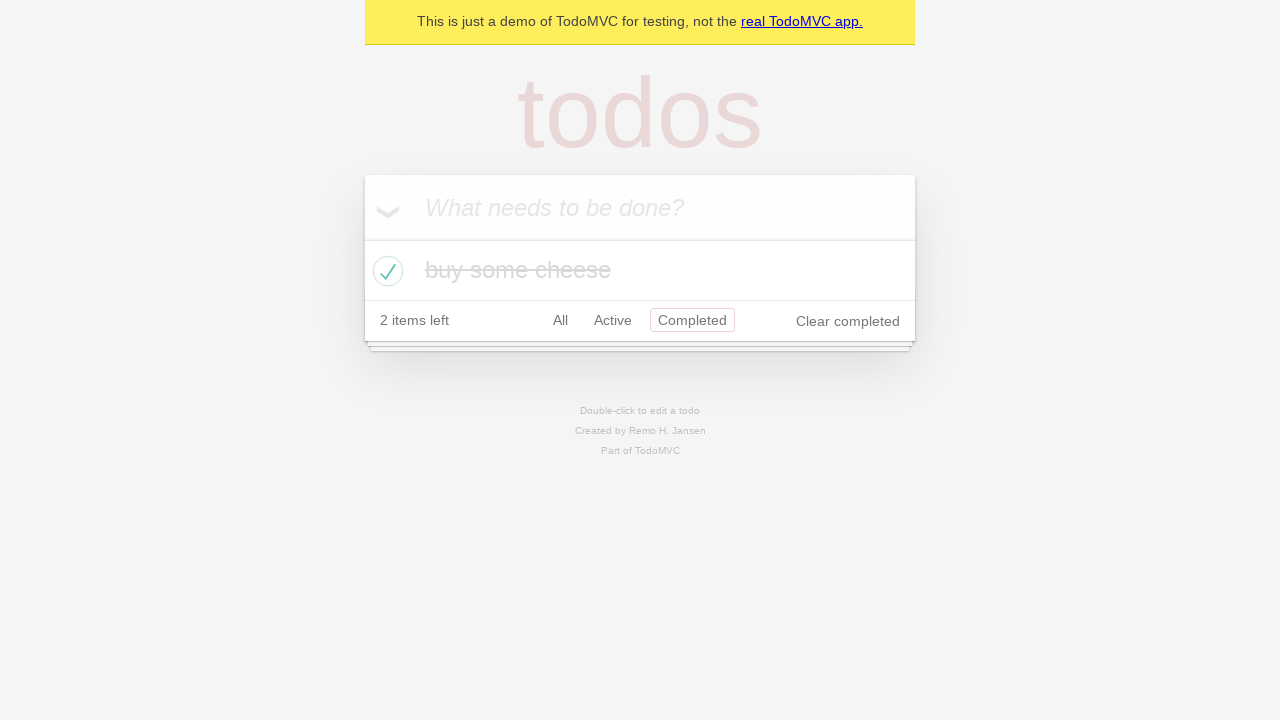

Clicked 'All' filter link at (560, 320) on internal:role=link[name="All"i]
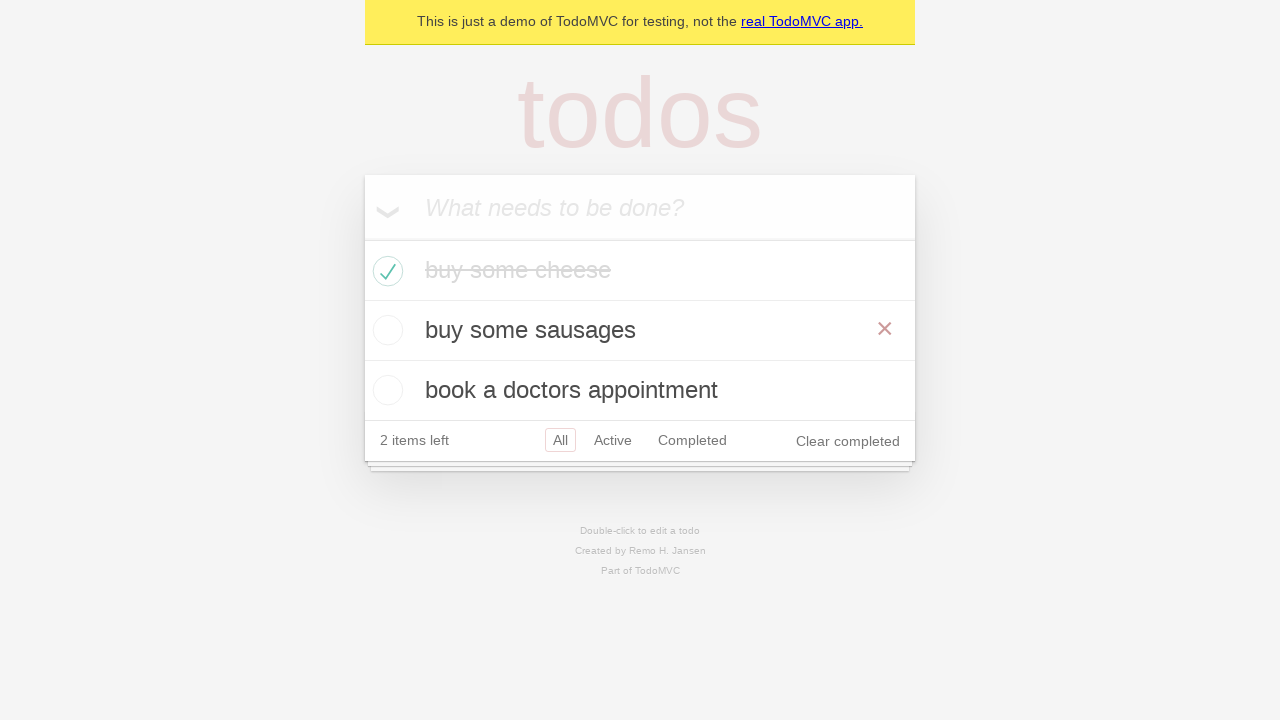

Waited 500ms for All filter to load
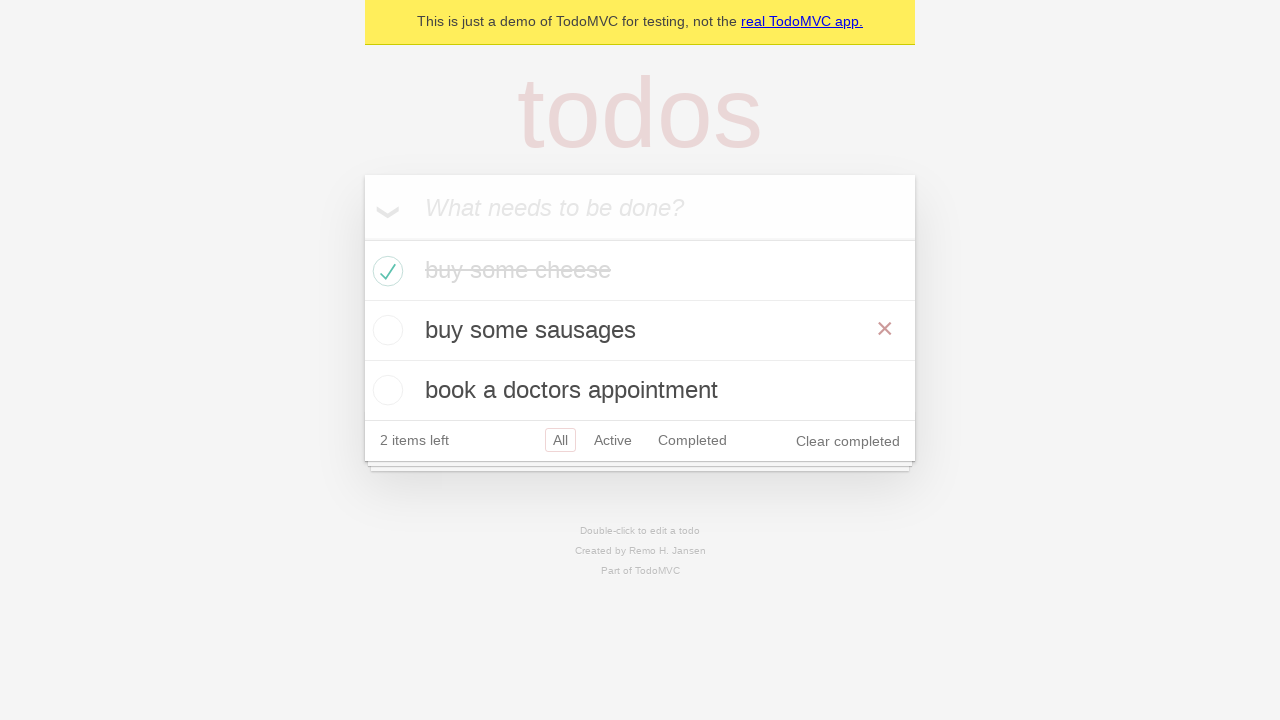

Clicked 'Clear completed' button to remove completed todos at (848, 441) on internal:role=button[name="Clear completed"i]
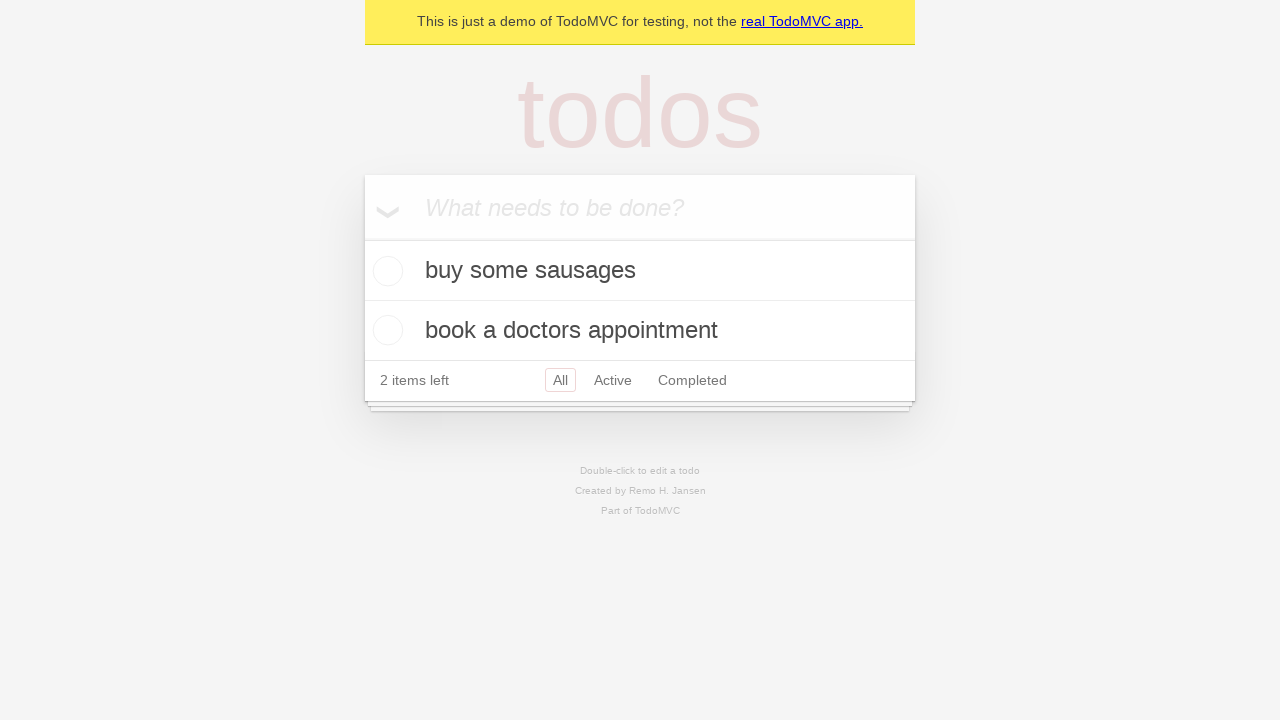

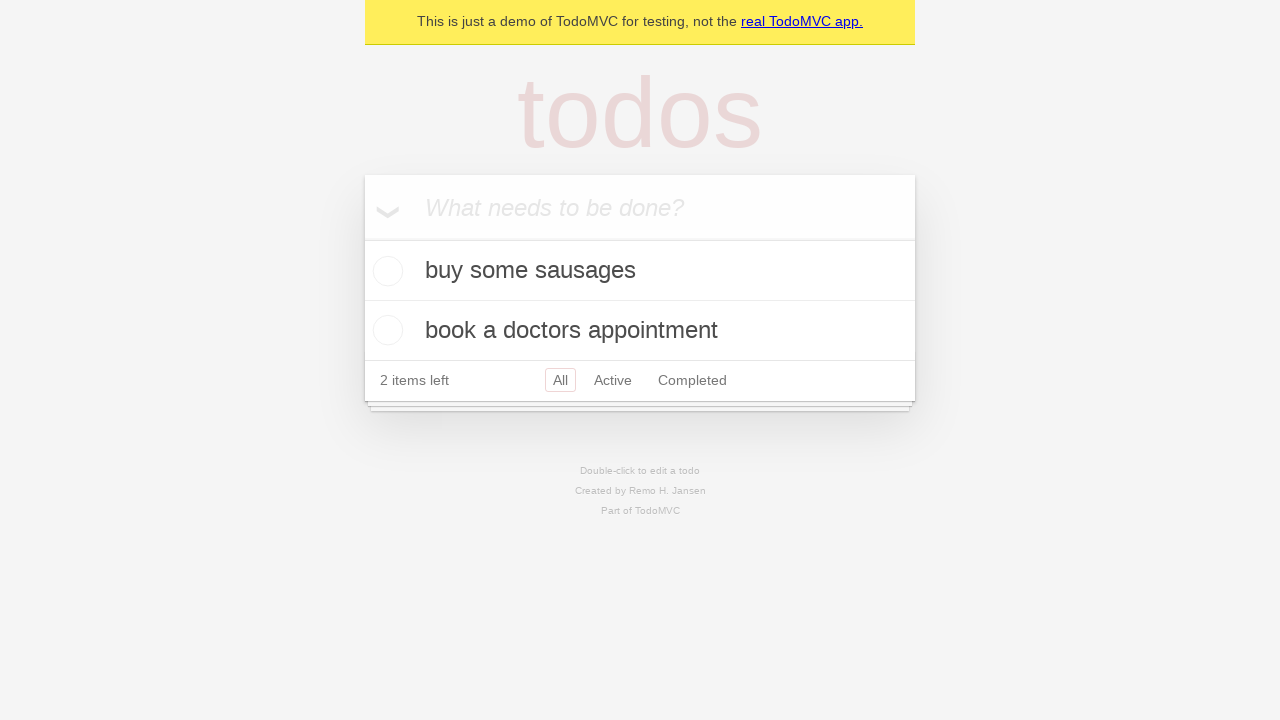